Tests jQuery UI datepicker functionality by opening the calendar, navigating to the next month, and selecting a specific date (22nd)

Starting URL: https://jqueryui.com/datepicker/

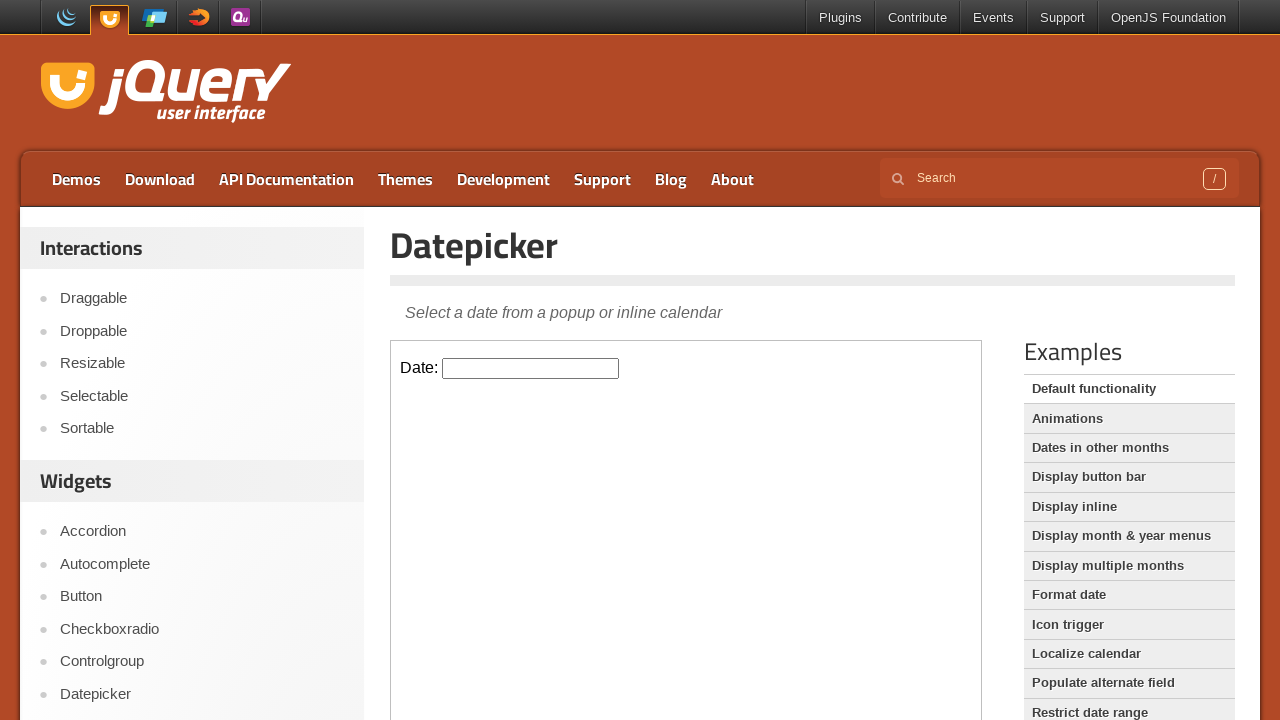

Located the iframe containing the datepicker
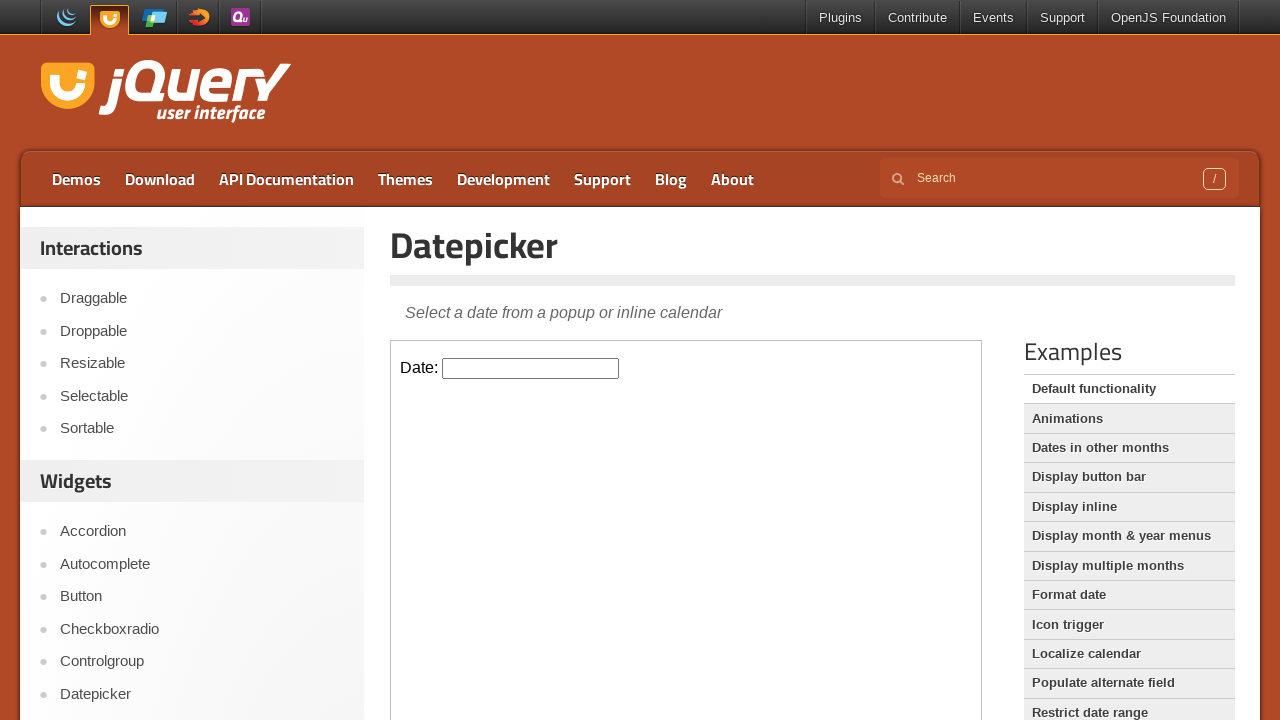

Clicked on the datepicker input to open the calendar at (531, 368) on iframe >> nth=0 >> internal:control=enter-frame >> #datepicker
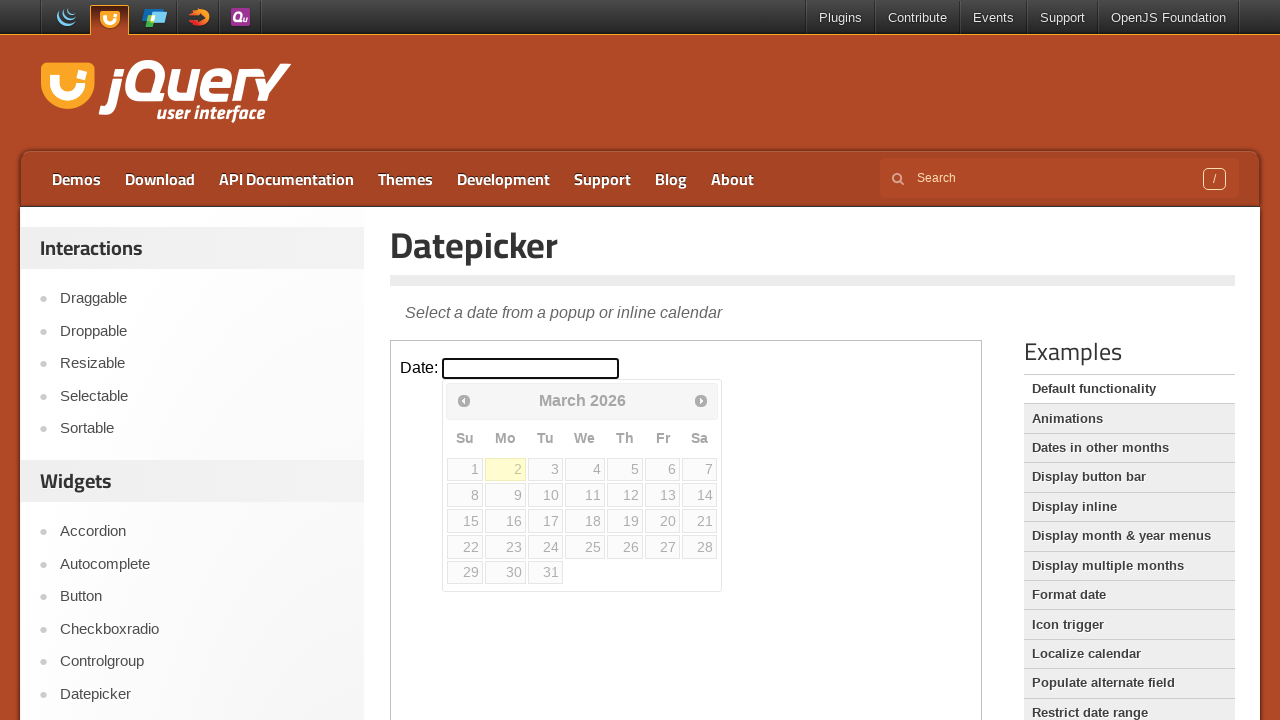

Clicked the next month button to navigate forward at (701, 400) on iframe >> nth=0 >> internal:control=enter-frame >> .ui-datepicker-next
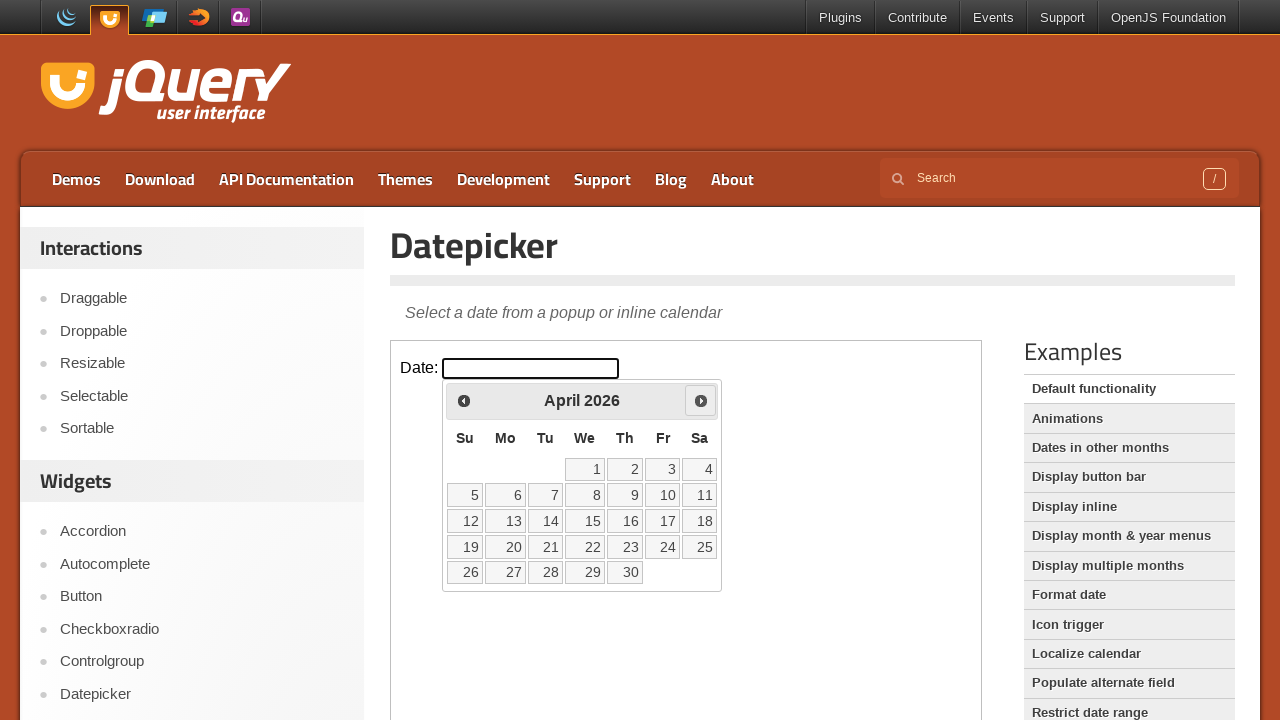

Selected the 22nd day from the calendar at (585, 547) on iframe >> nth=0 >> internal:control=enter-frame >> xpath=//a[text()='22']
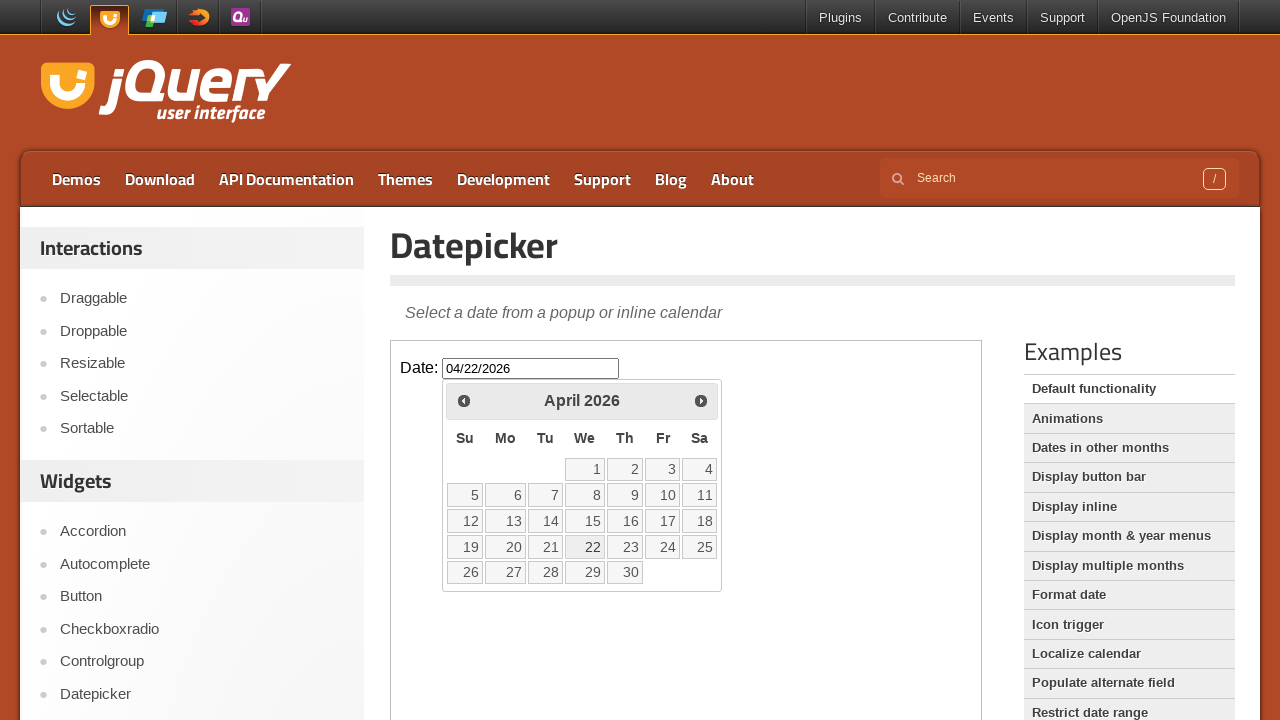

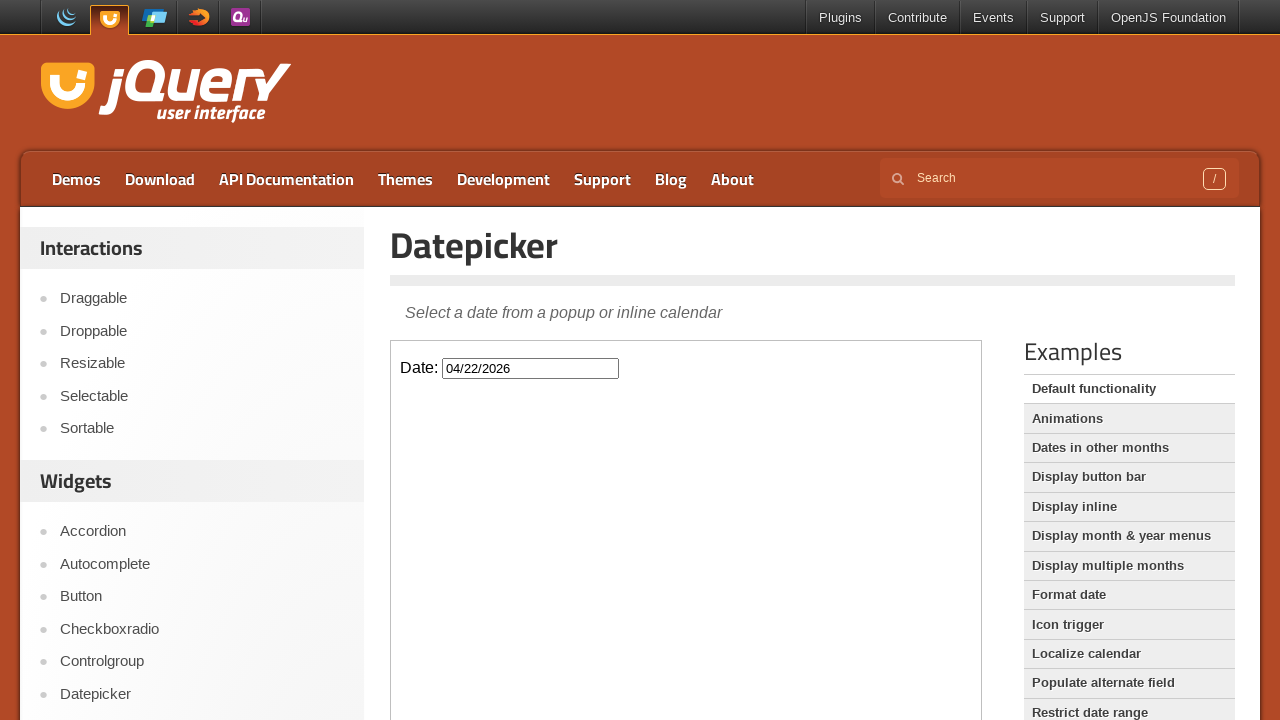